Tests the search button functionality on JCPenney homepage by clicking on the search input field

Starting URL: https://www.jcpenney.com

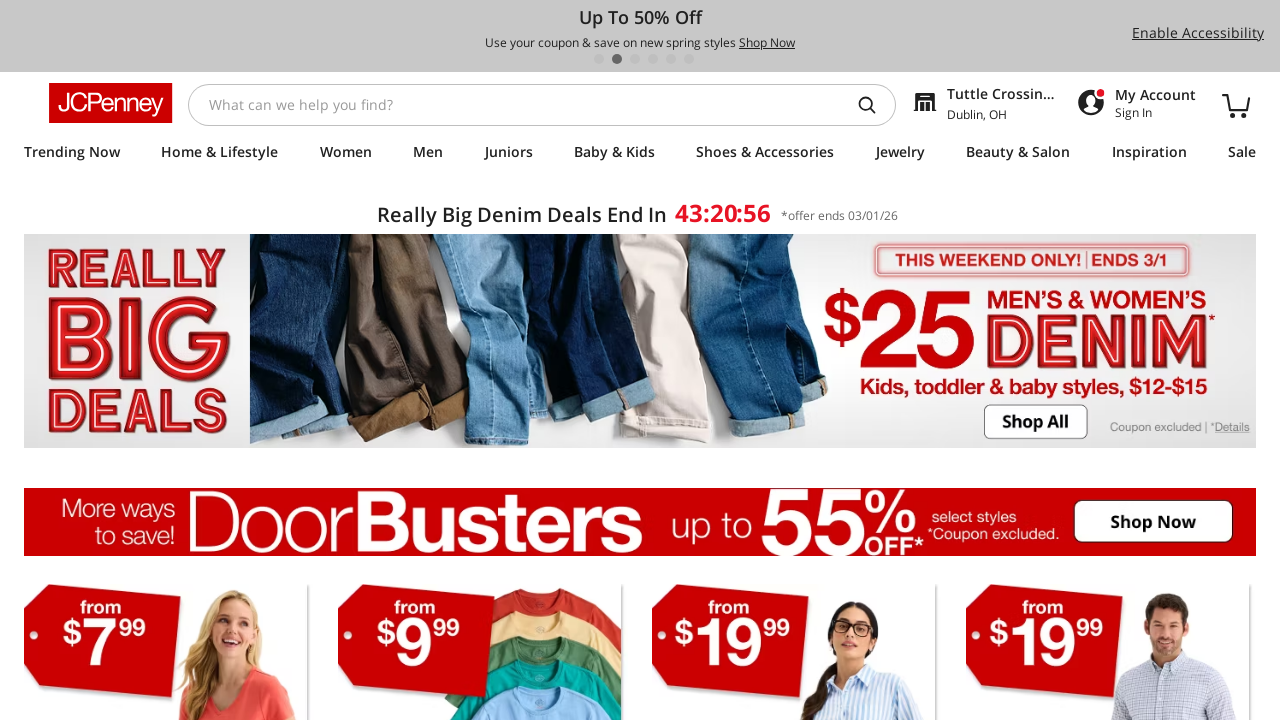

Clicked on the search input field on JCPenney homepage at (522, 104) on [type='search']
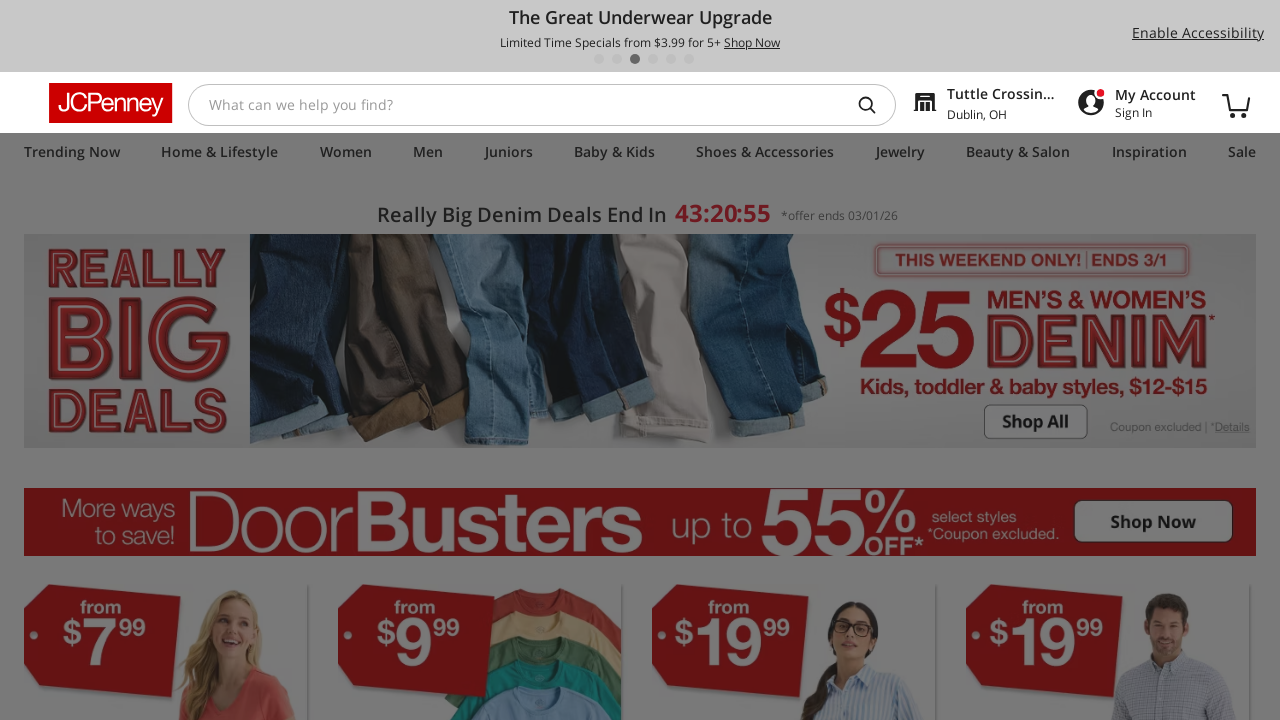

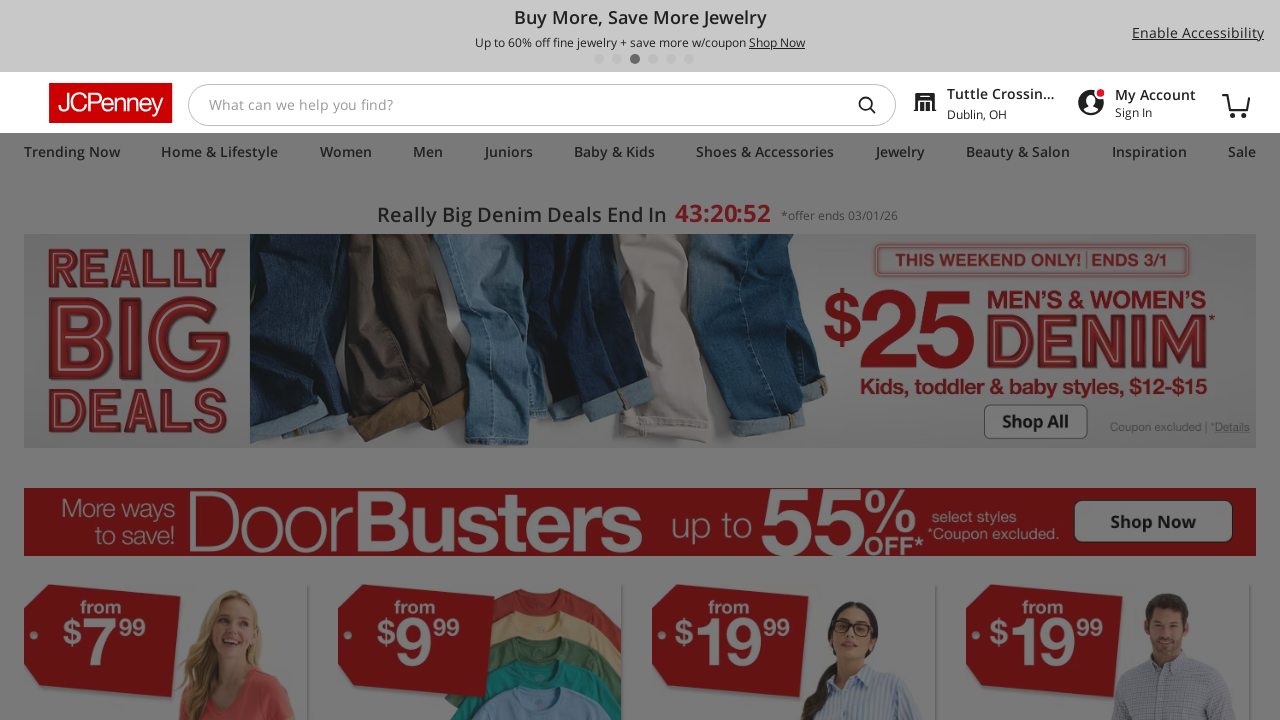